Tests opening a new browser tab by clicking a button and verifying content in the new tab

Starting URL: https://demoqa.com/browser-windows

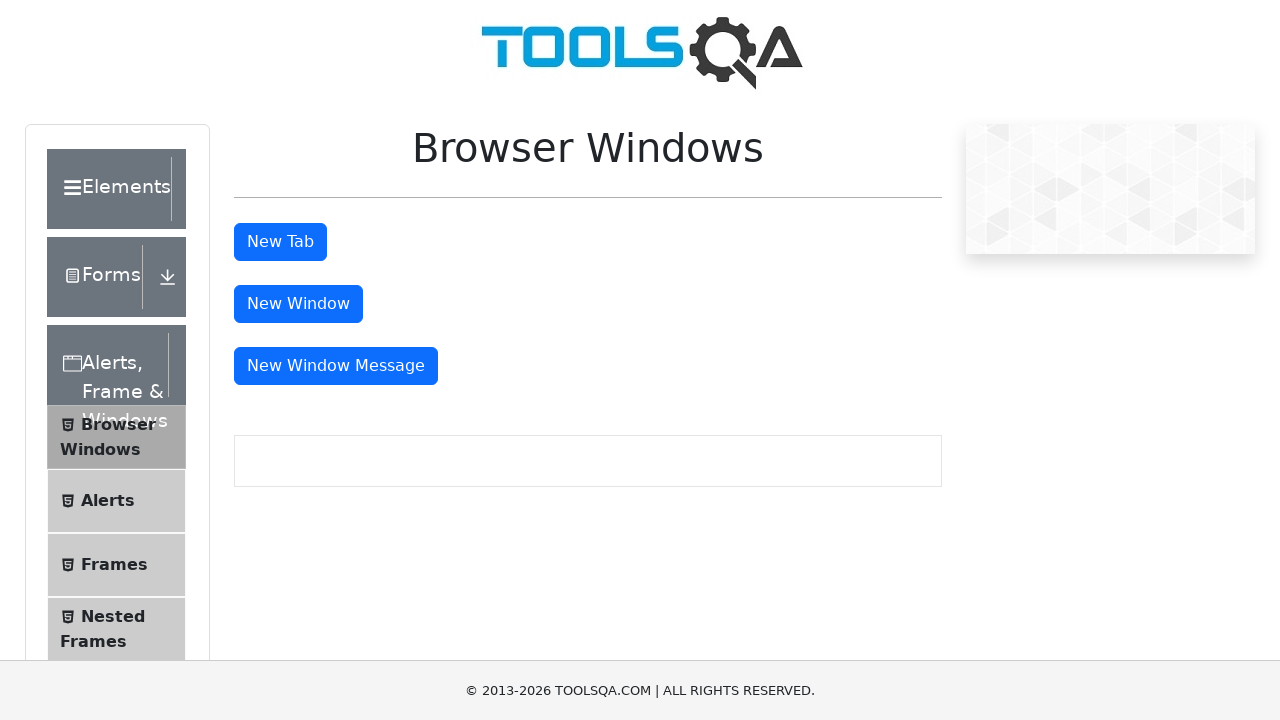

Clicked tab button to open new browser tab at (280, 242) on #tabButton
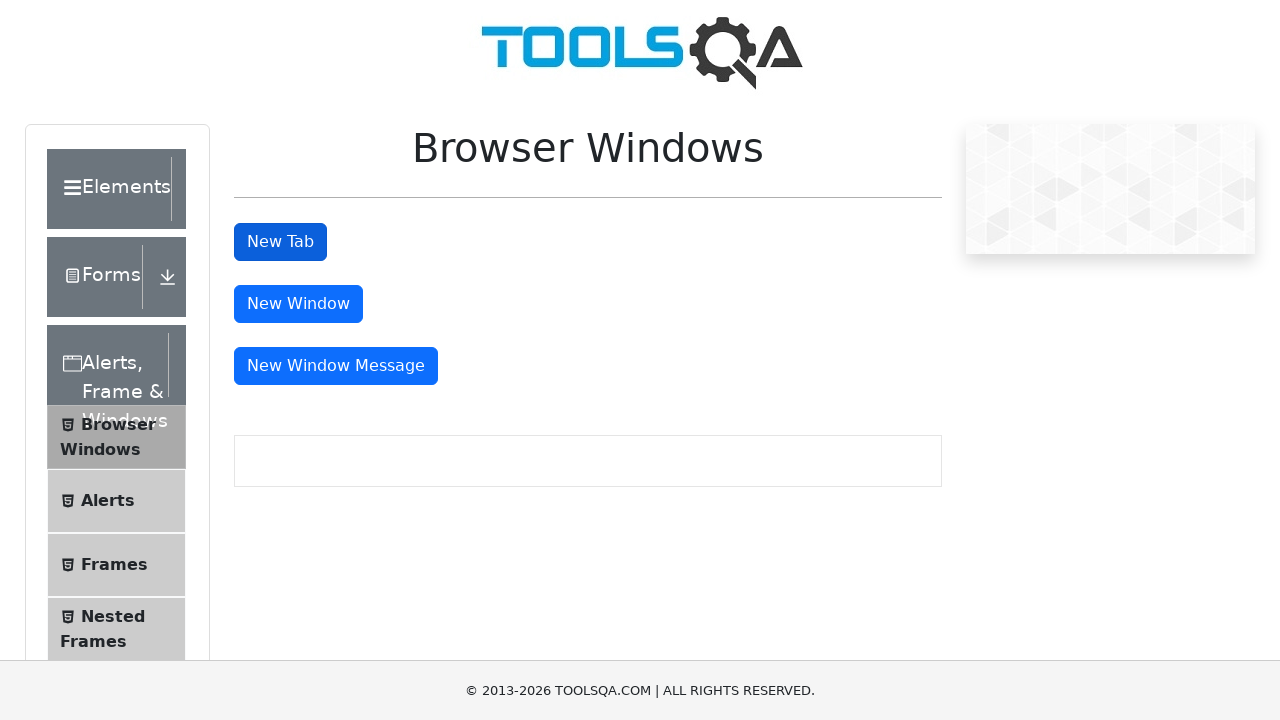

New tab opened and page object captured
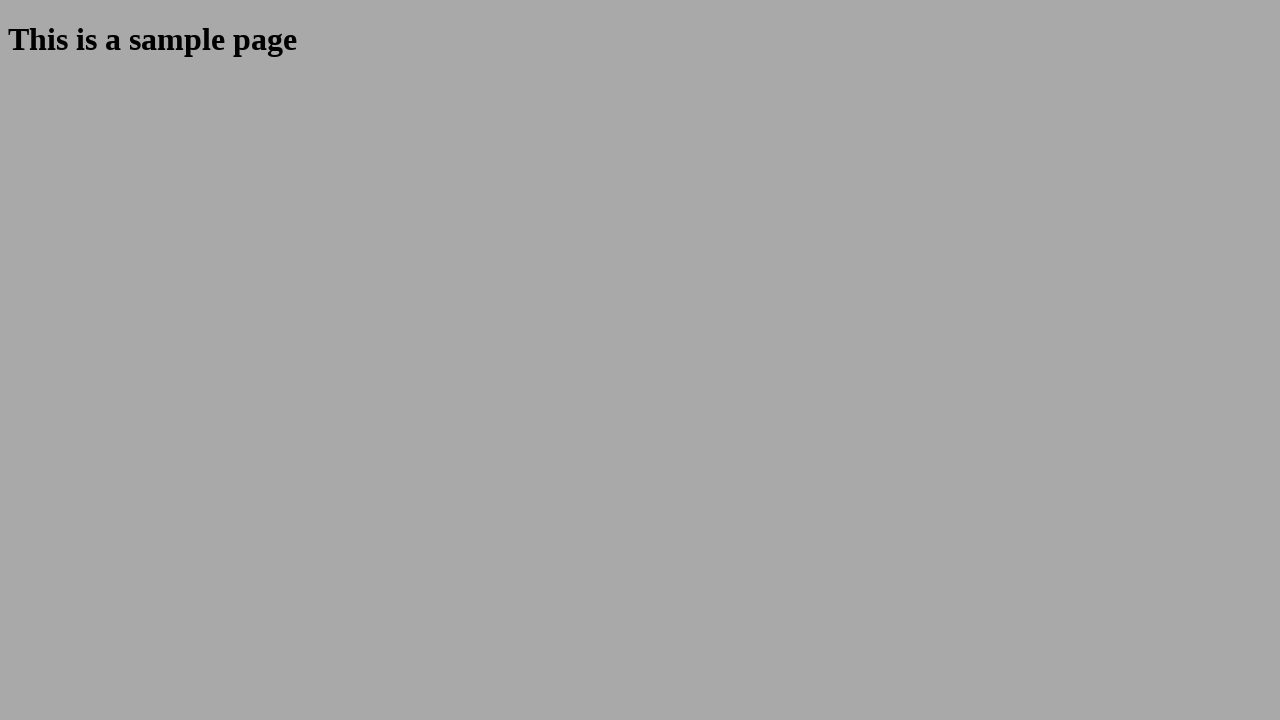

Waited for sample heading to load in new tab
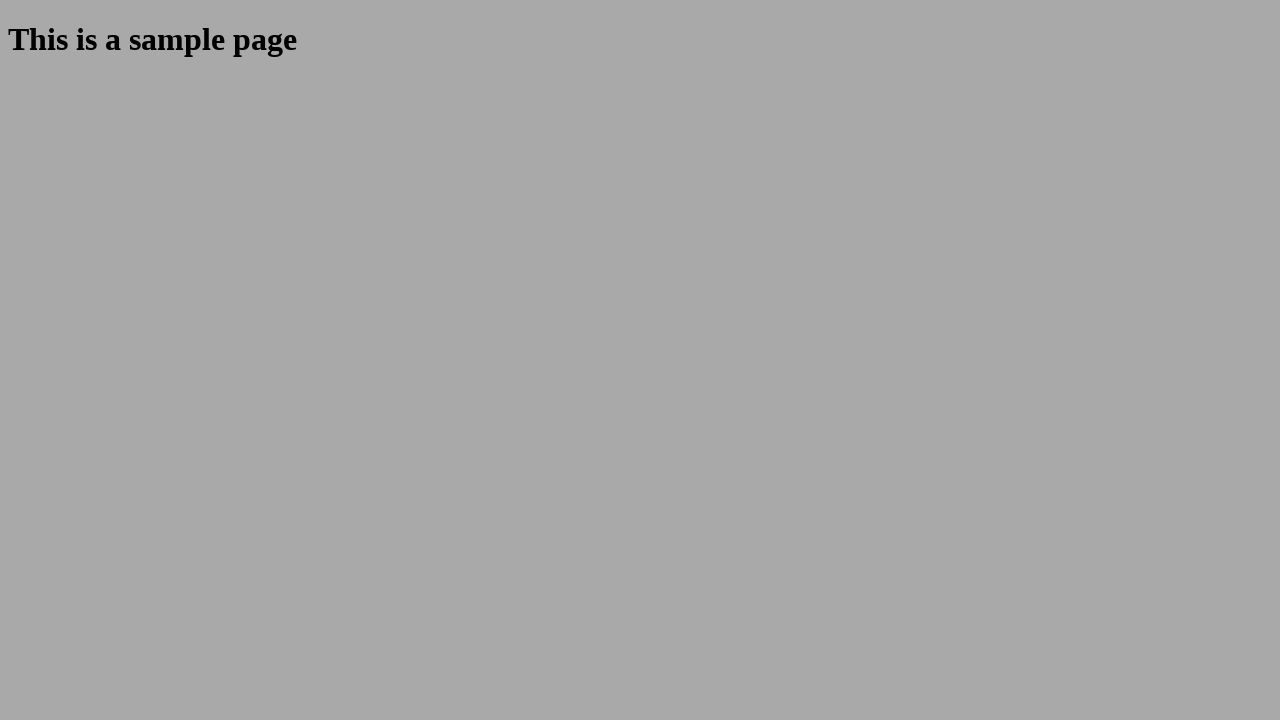

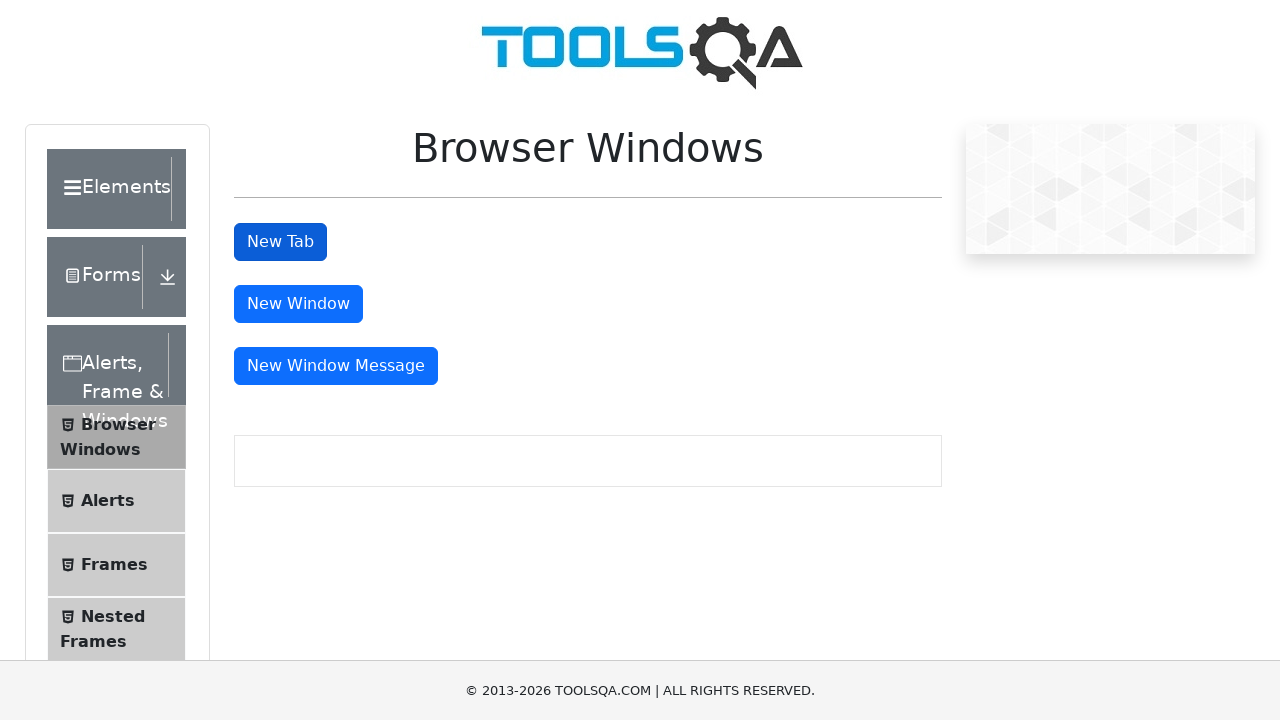